Tests basic browser navigation functionality by visiting a website, navigating to a subpage, going back, forward, and refreshing the page

Starting URL: https://amplitudo.me

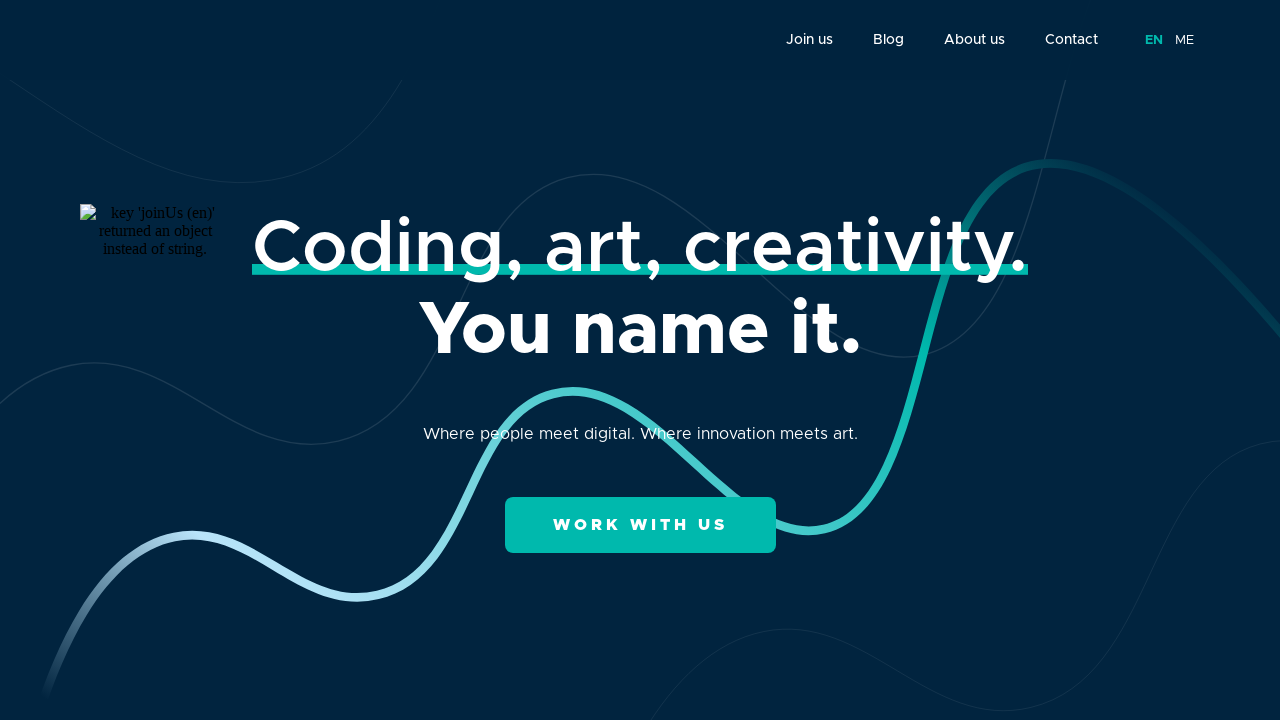

Retrieved page title
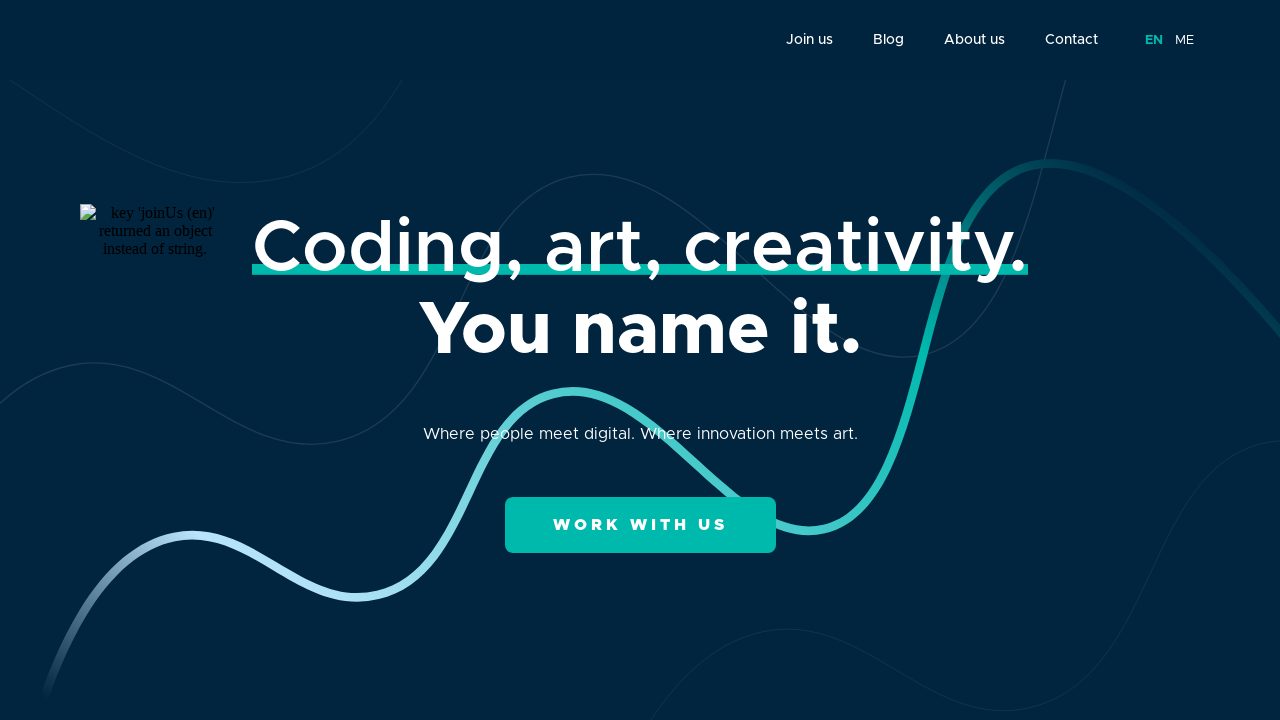

Retrieved current page URL
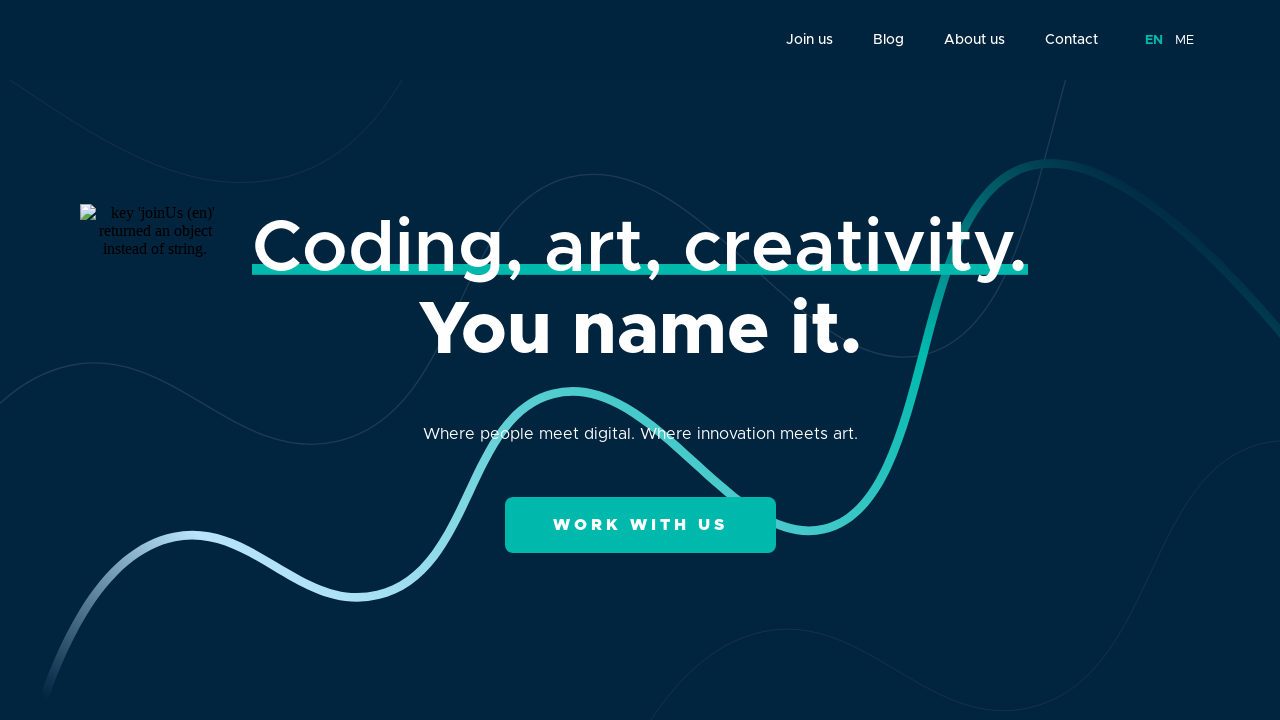

Retrieved page source content
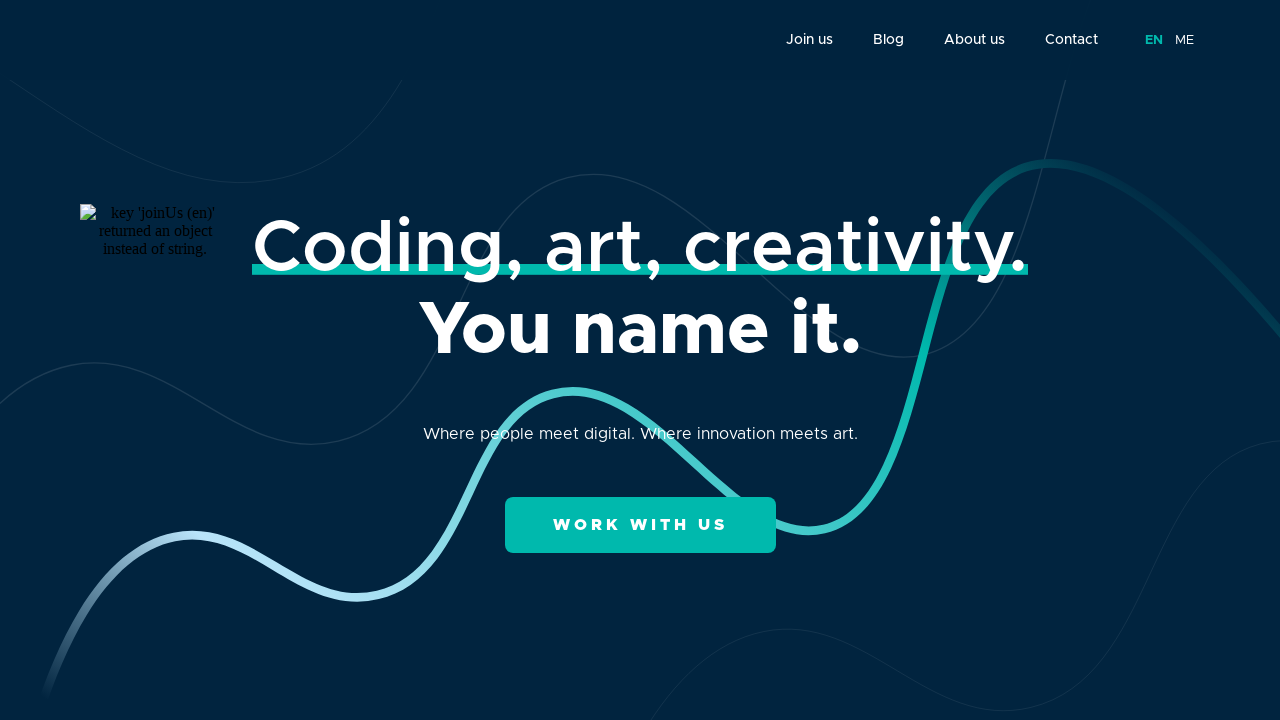

Navigated to subpage https://amplitudo.me/about-us/
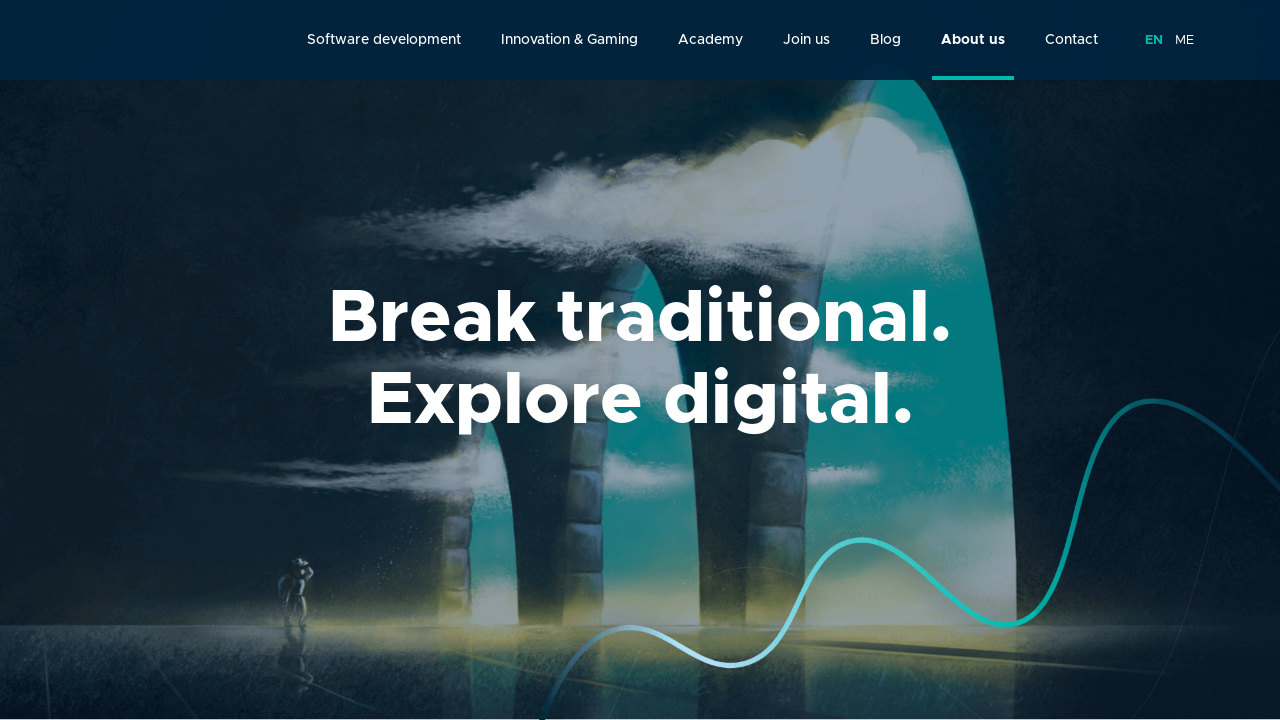

Navigated back to previous page
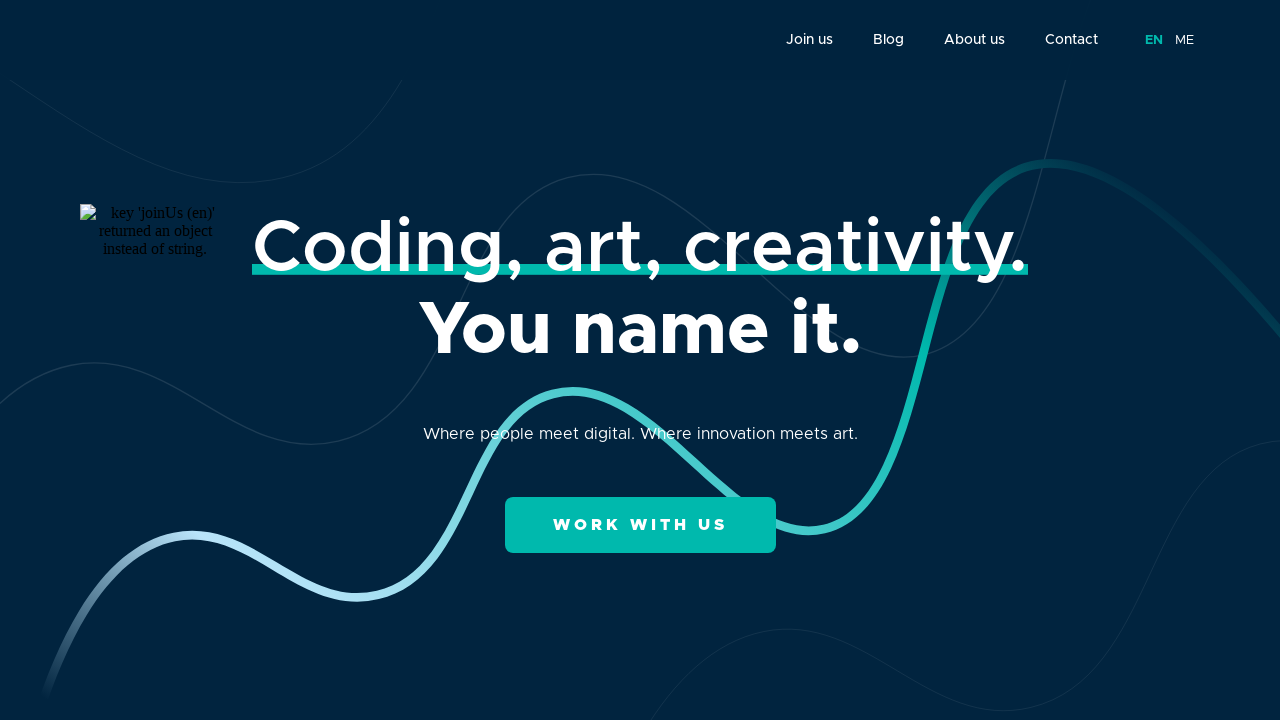

Navigated forward to next page
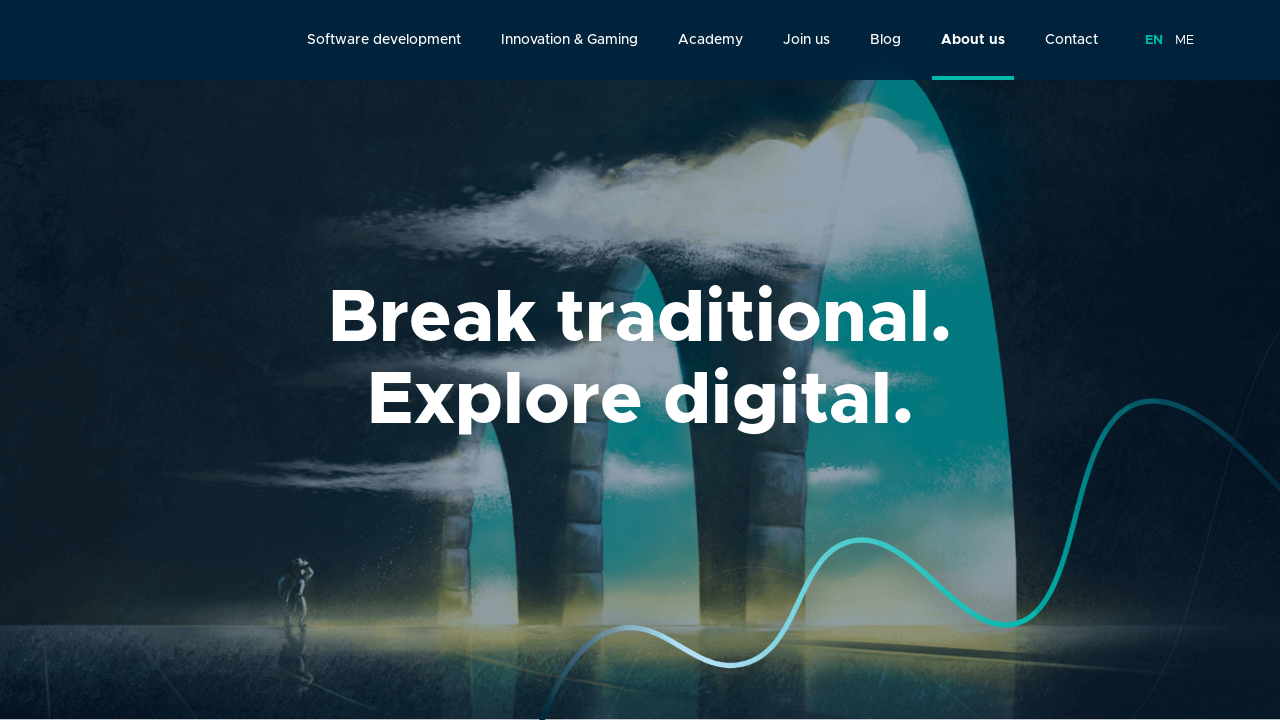

Refreshed the current page
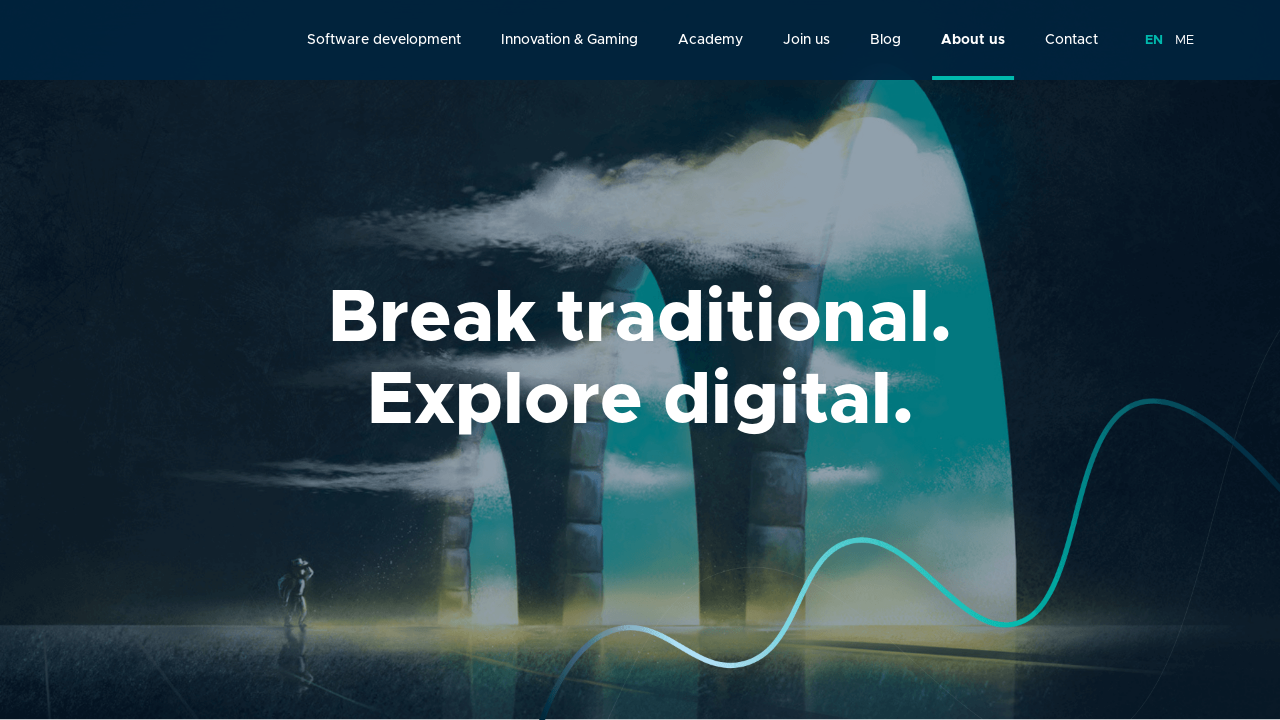

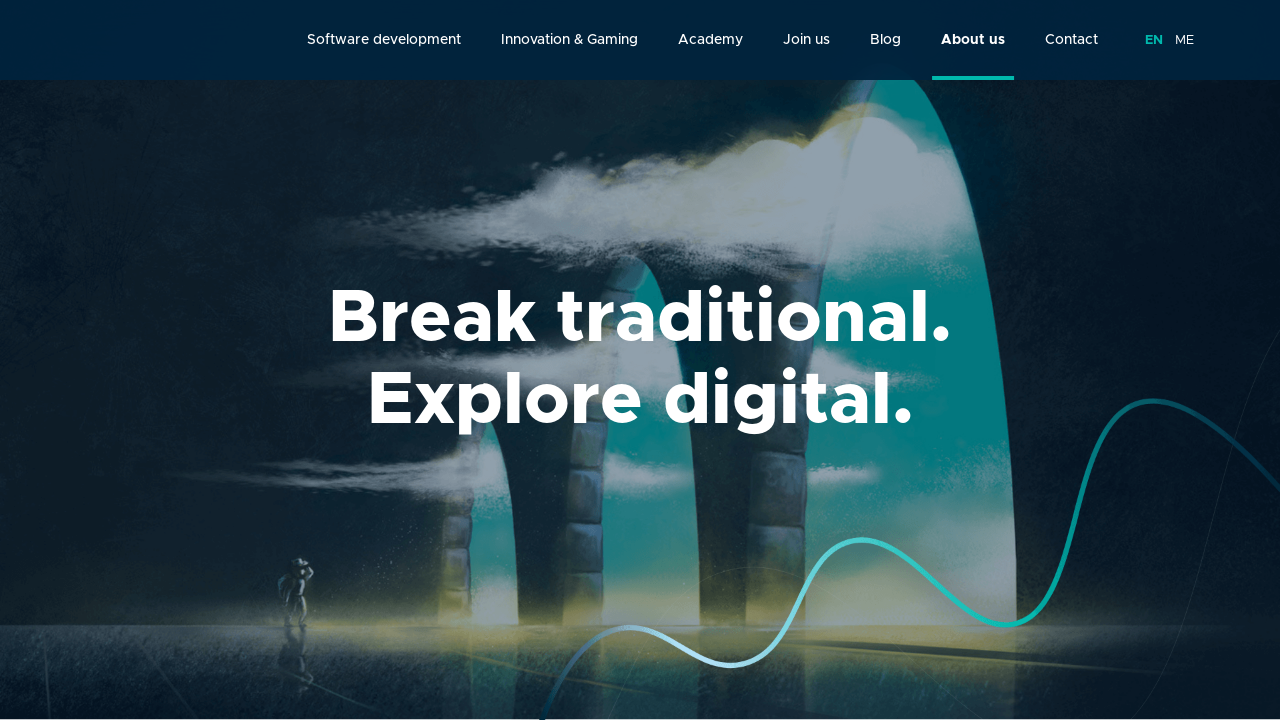